Tests dropdown selection on the ENSA luminaria report page by selecting "VIA PRINCIPAL" from road type dropdown

Starting URL: https://reportar-luminaria.ensa.com.pa/

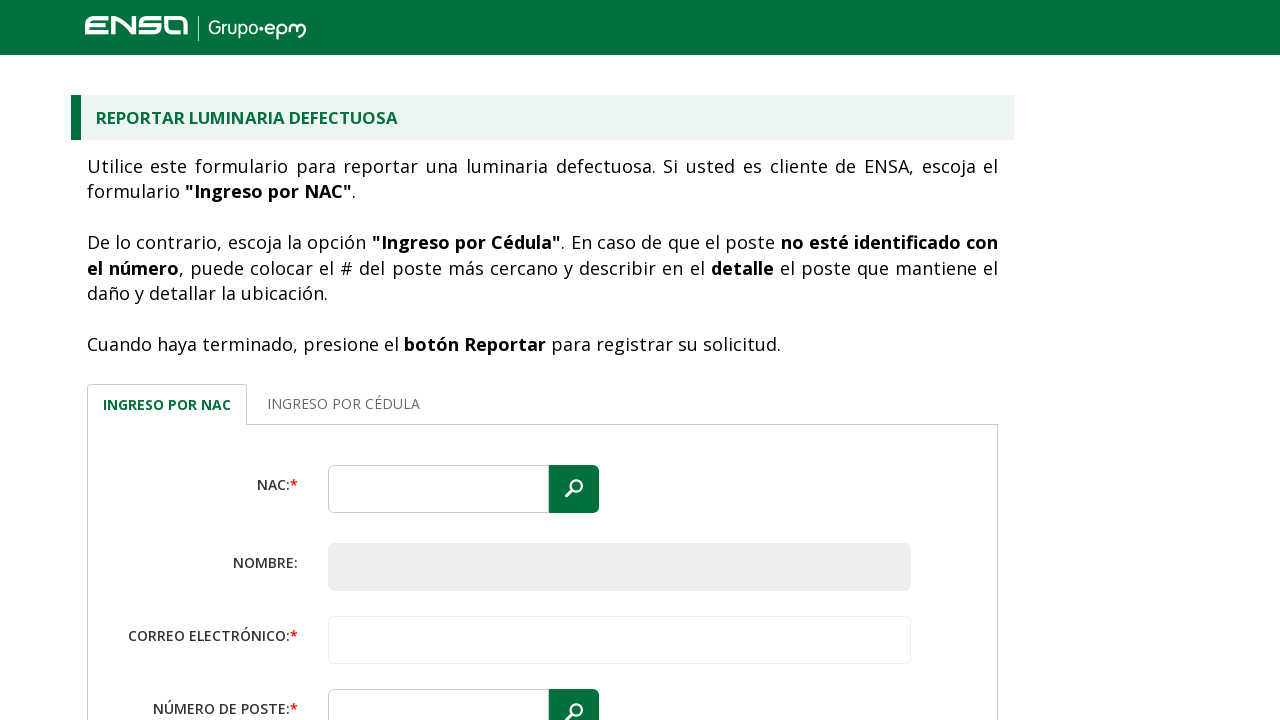

Navigated to ENSA luminaria report page
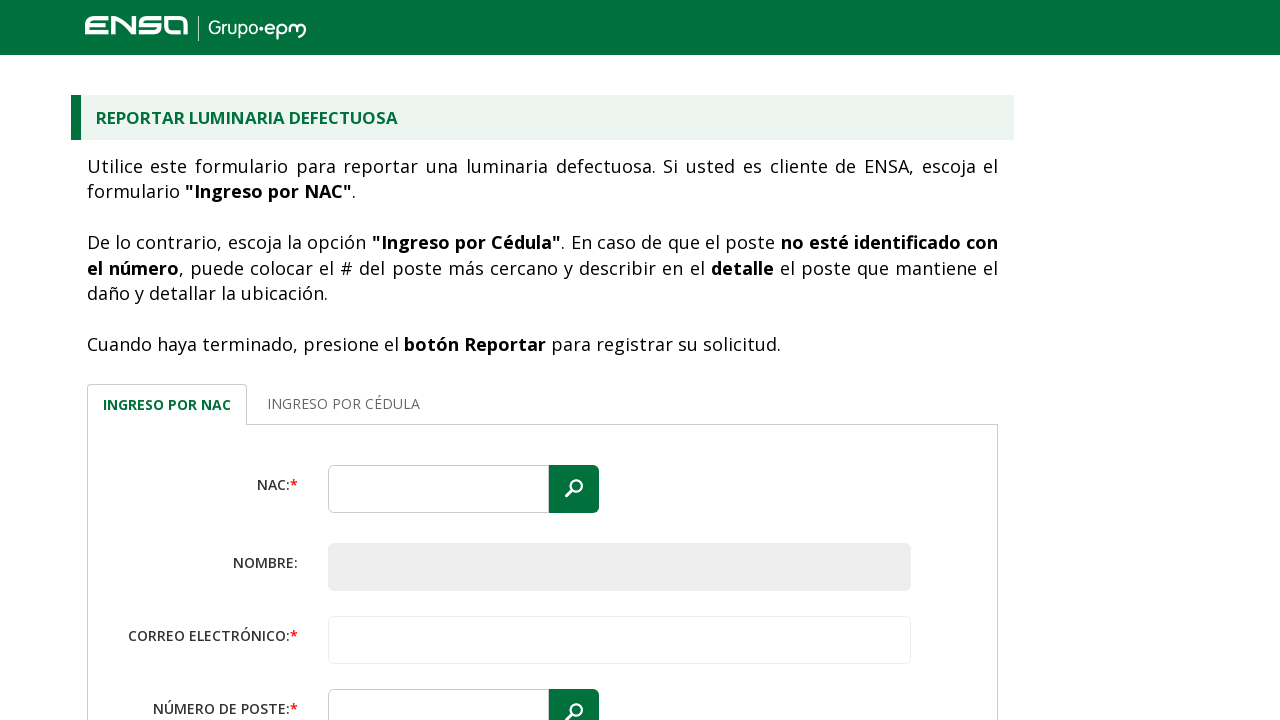

Scrolled down the page by 1400 pixels
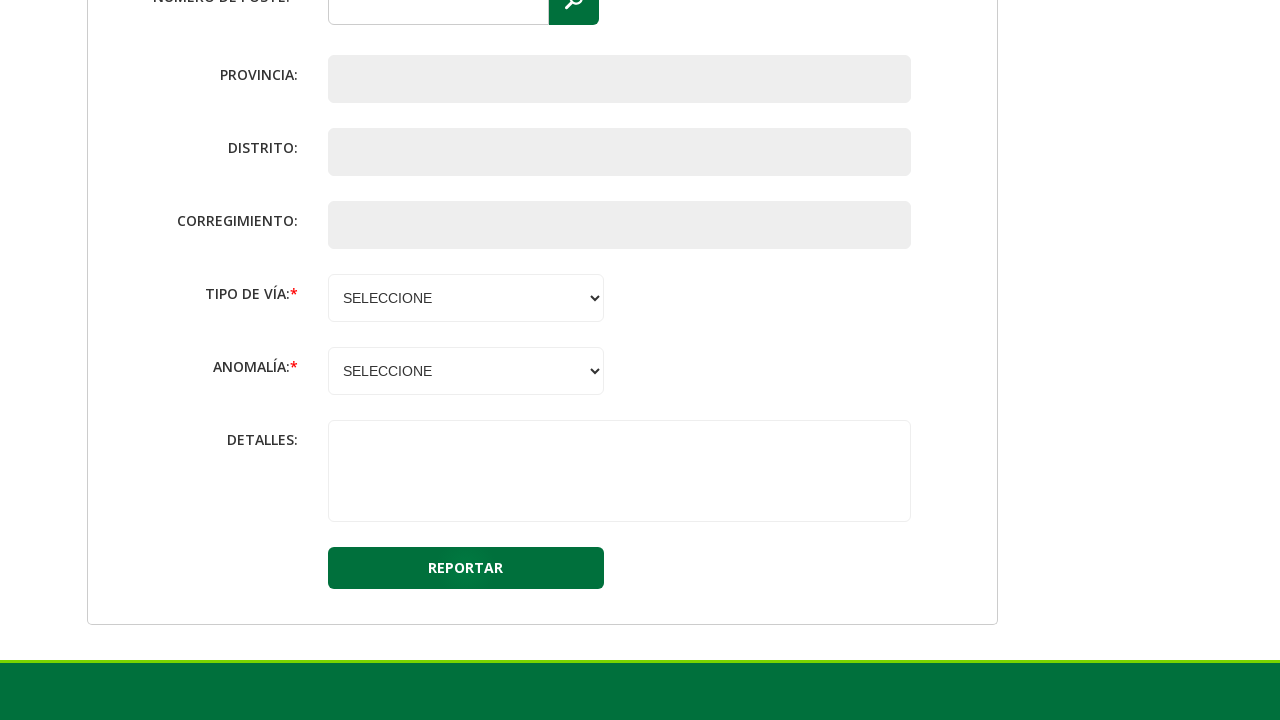

Selected 'VIA PRINCIPAL' from road type dropdown on #ddlroad1
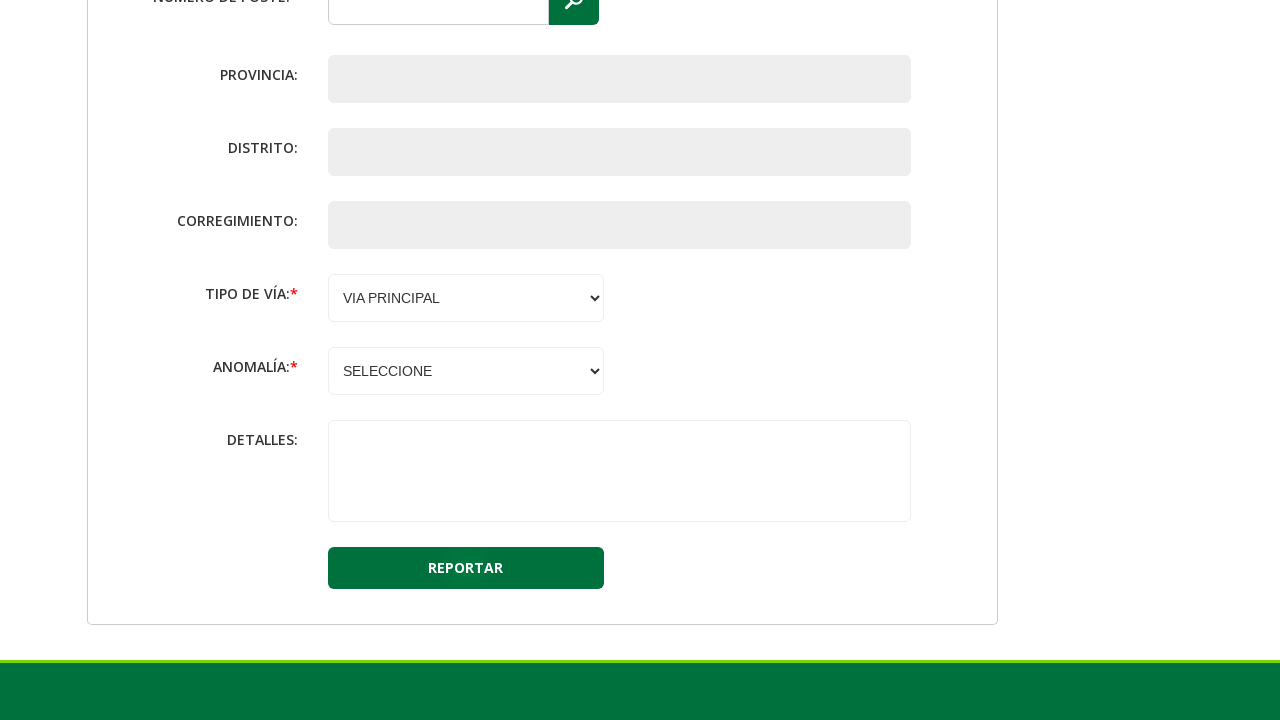

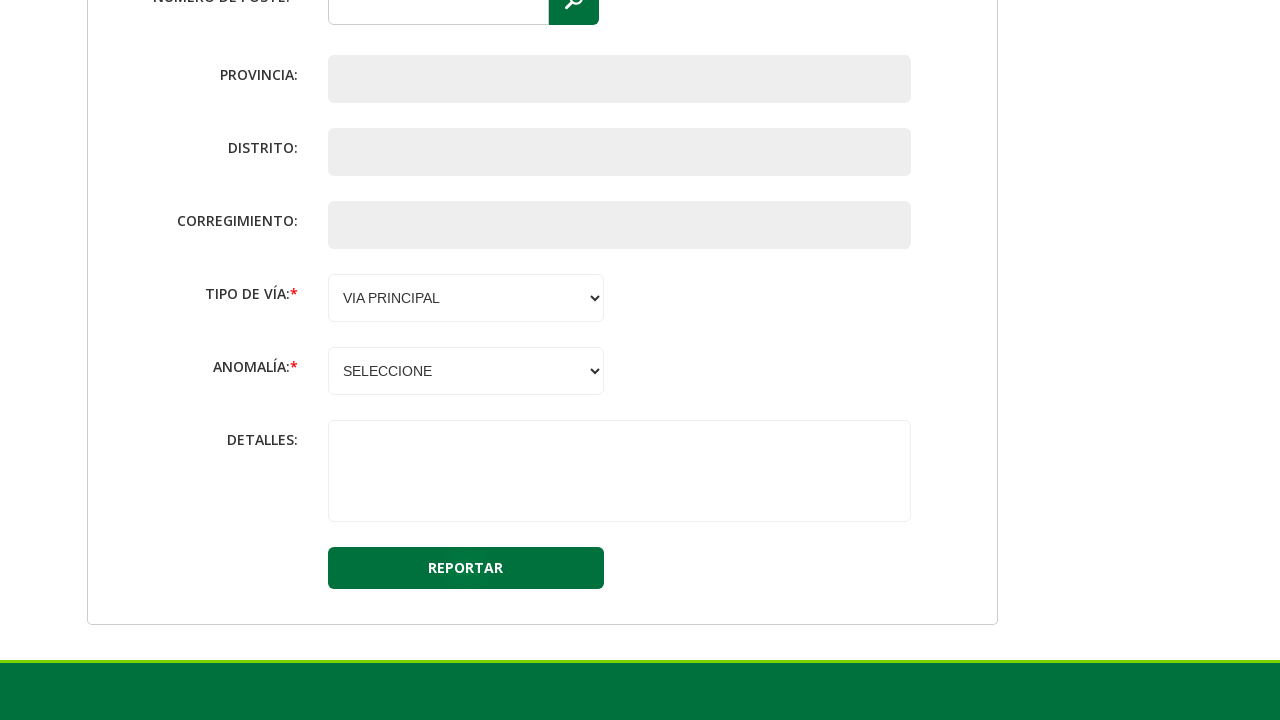